Tests add/remove elements functionality by clicking Add Element button, verifying Delete button appears, clicking Delete, and verifying the page title remains visible

Starting URL: https://the-internet.herokuapp.com/add_remove_elements/

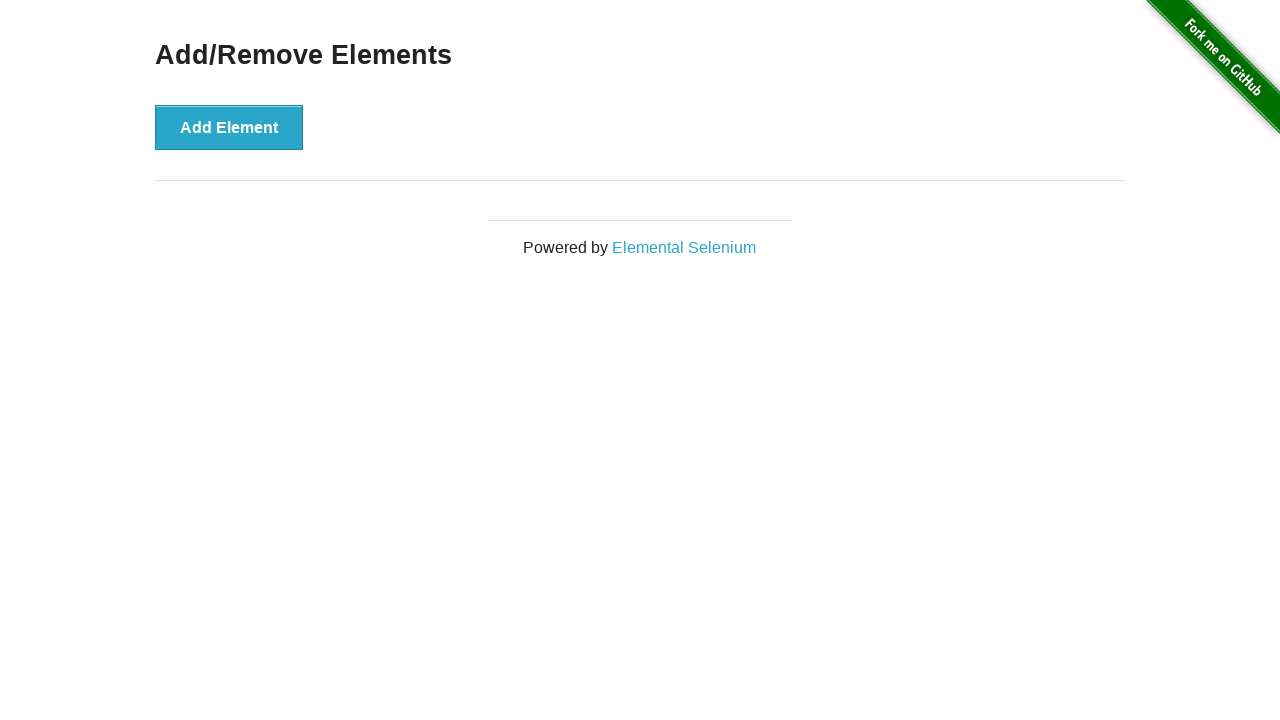

Clicked Add Element button at (229, 127) on button[onclick='addElement()']
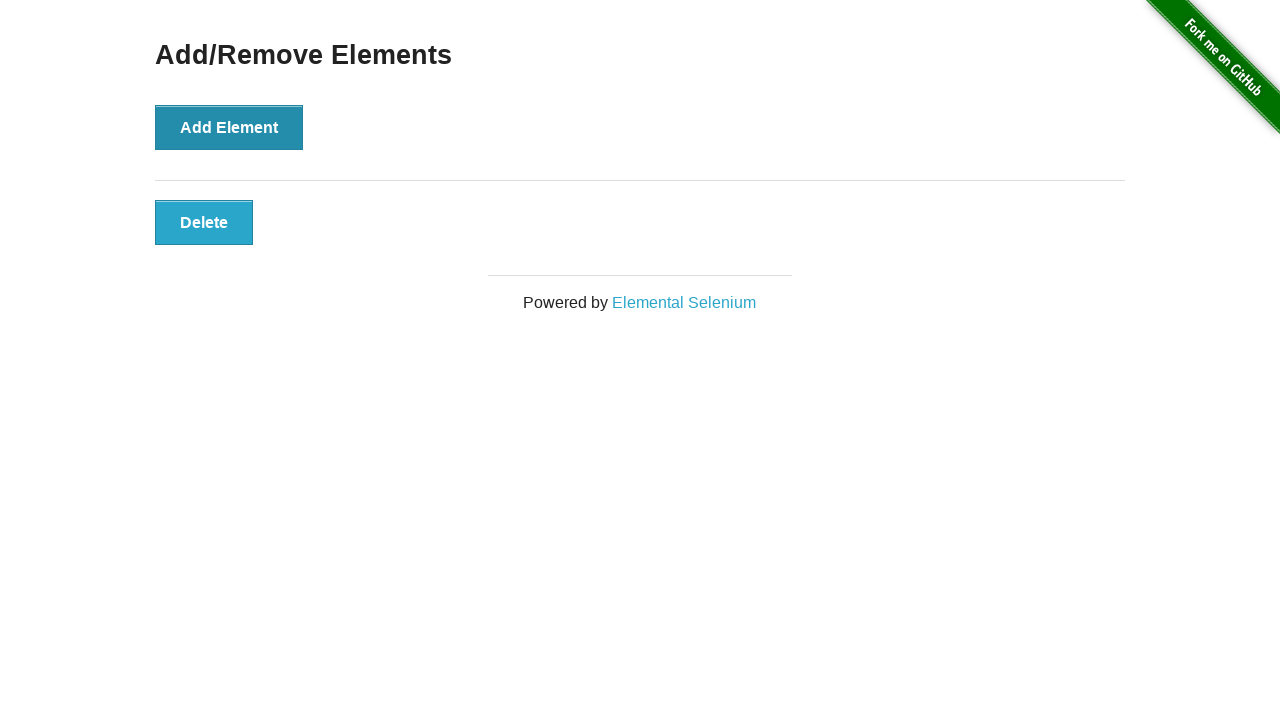

Delete button appeared and is visible
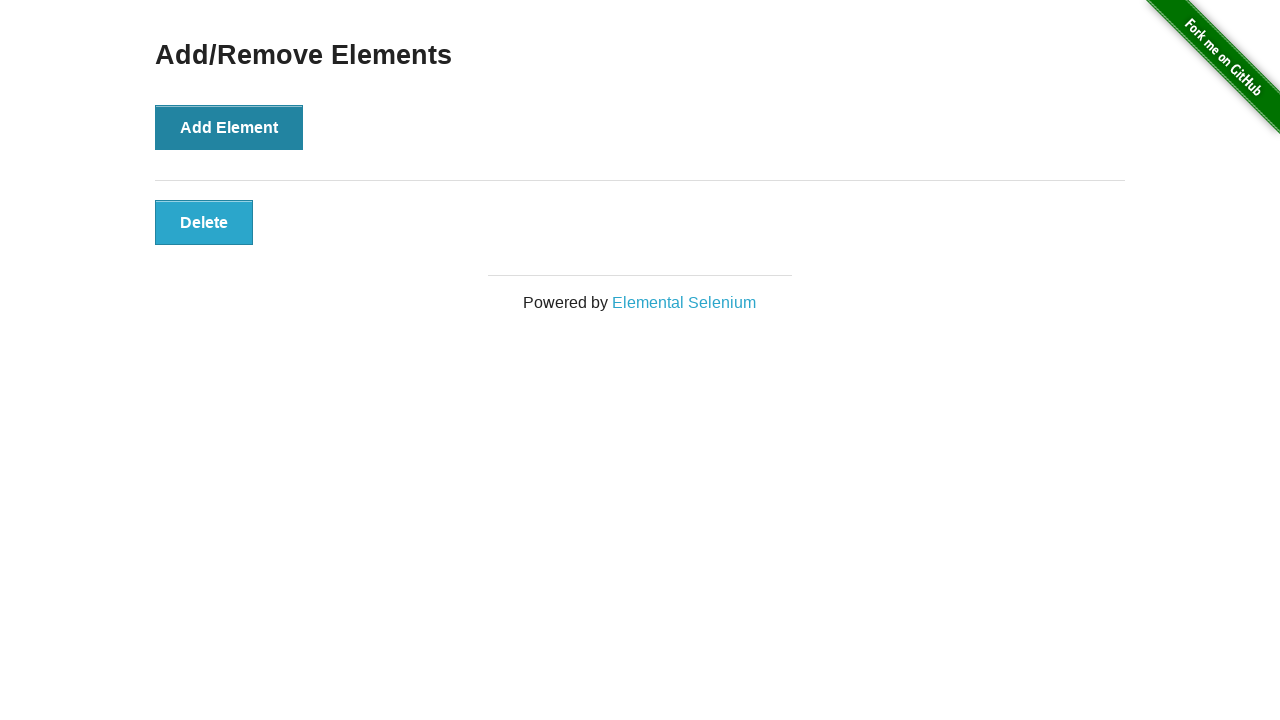

Clicked Delete button at (204, 222) on button[onclick='deleteElement()']
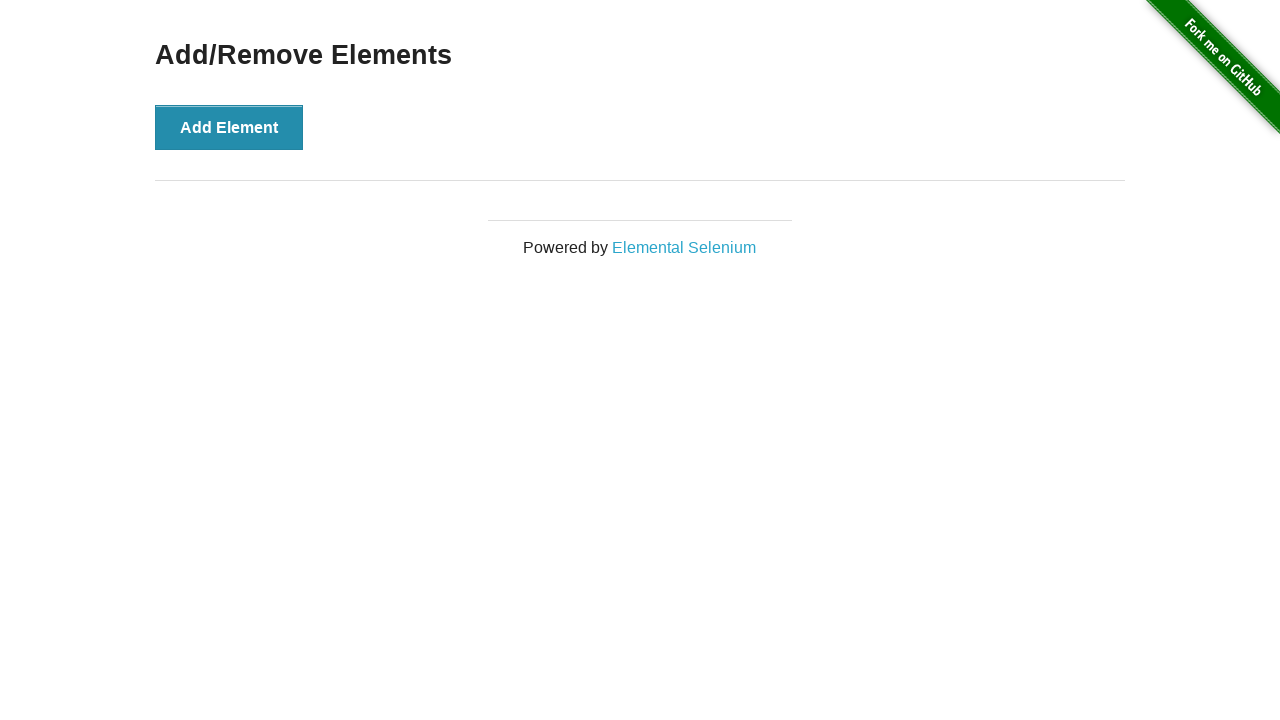

Verified page title (h3) remains visible after delete
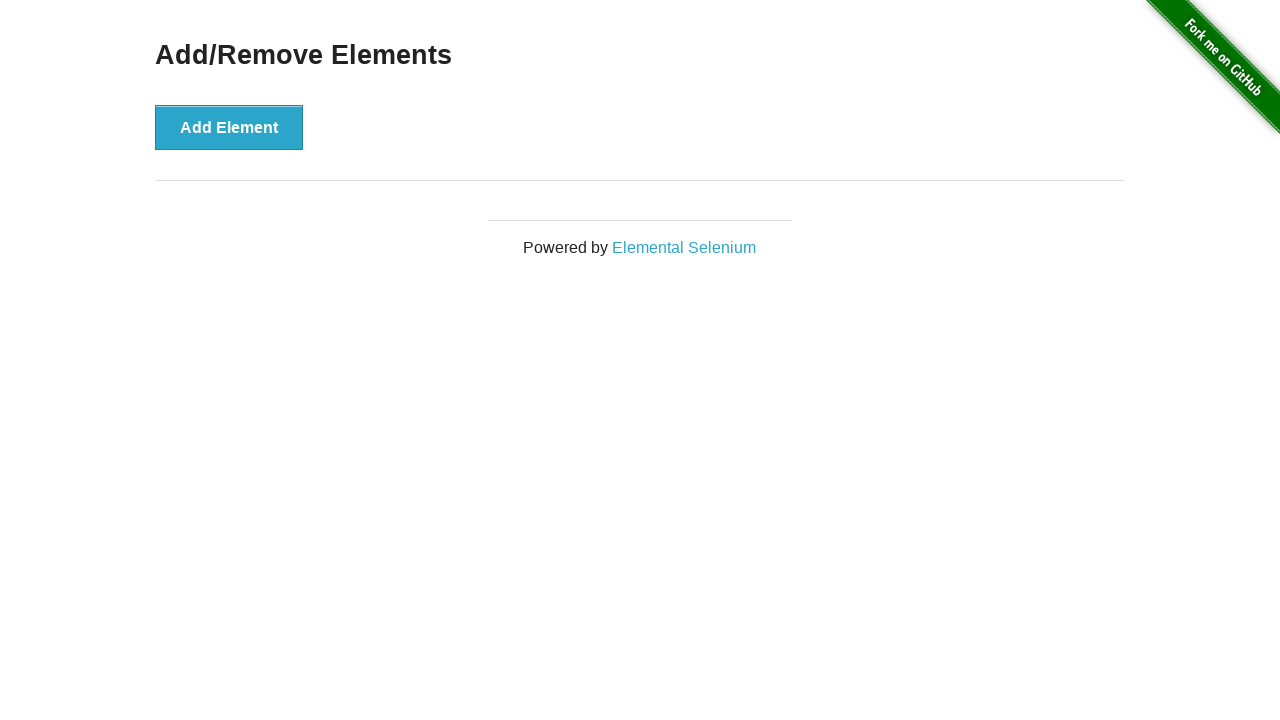

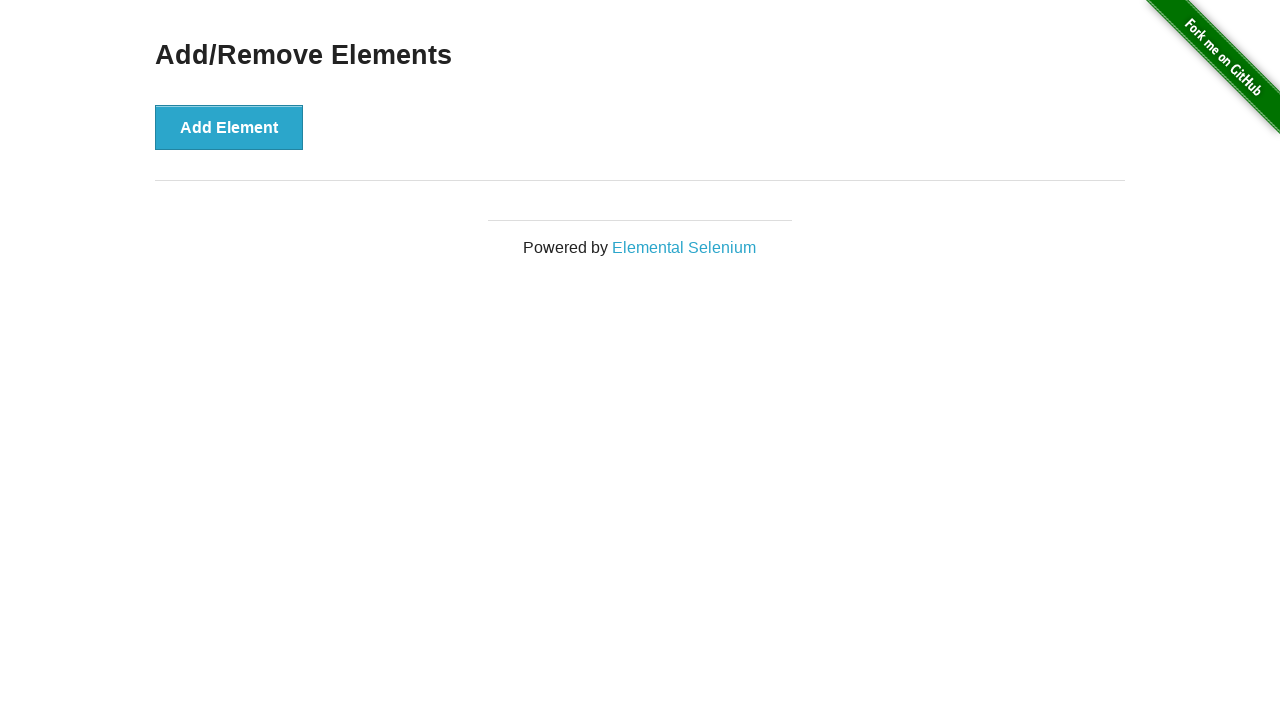